Tests browser window handling by opening multiple windows, switching between them, interacting with JavaScript alerts (confirm and prompt dialogs) on the alert page, and verifying dropdown options on the dropdowns page.

Starting URL: https://letcode.in/window

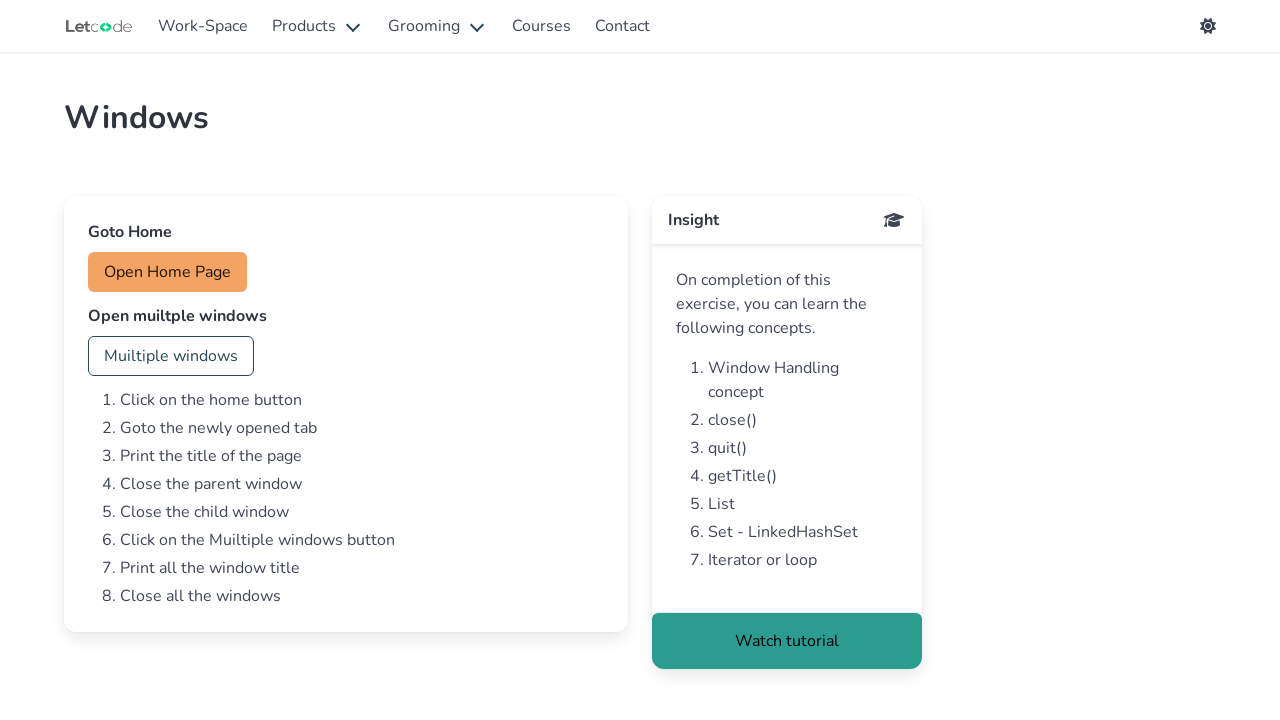

Clicked button to open multiple windows at (171, 356) on #multi
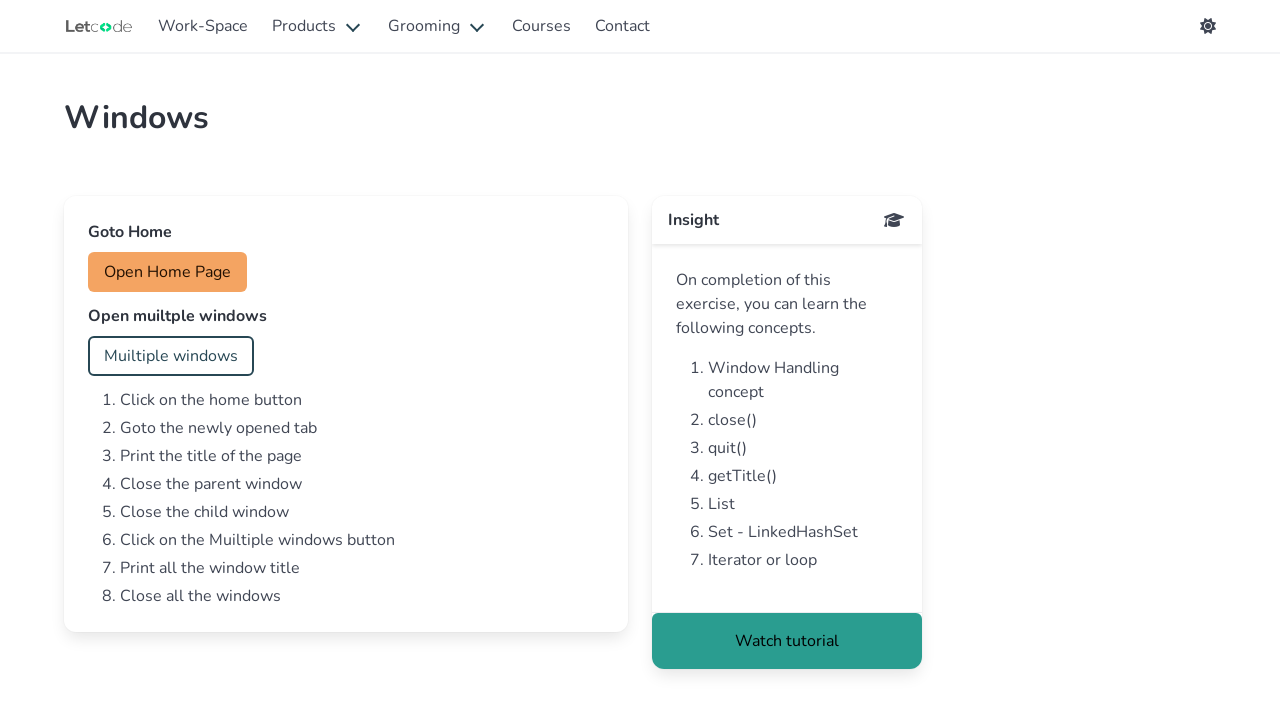

Waited 1 second for new windows to open
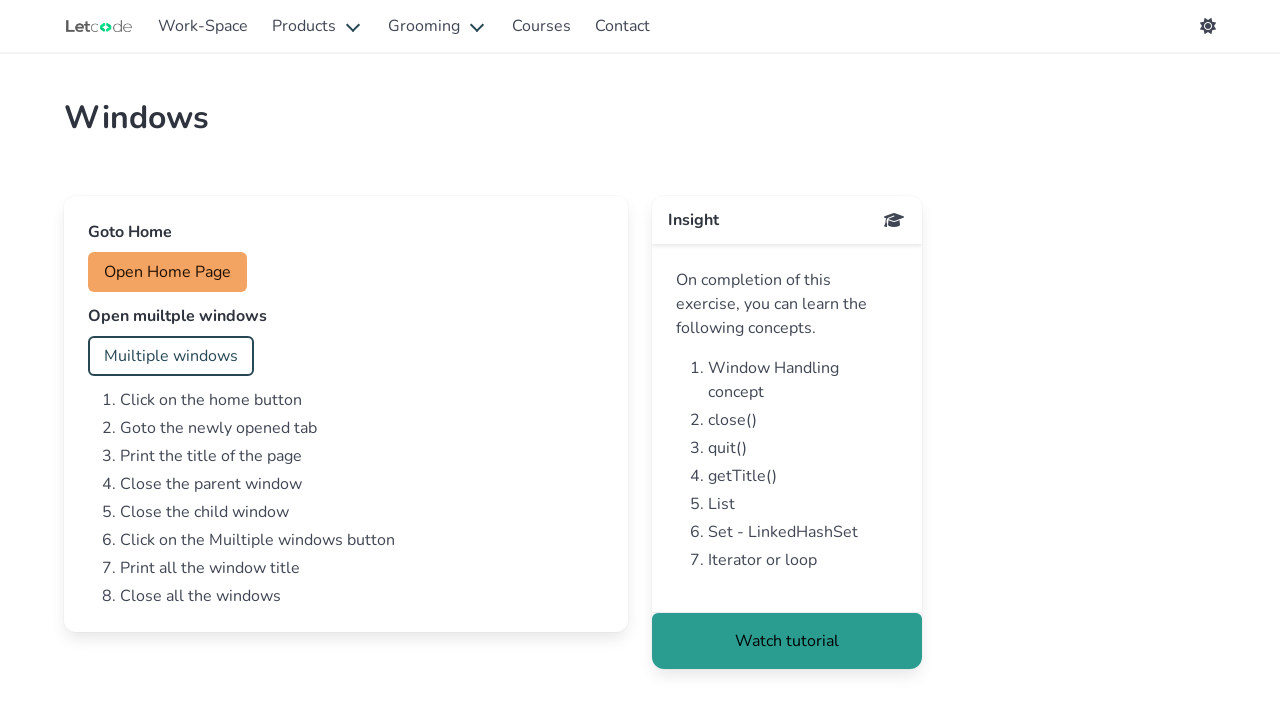

Retrieved all pages in browser context
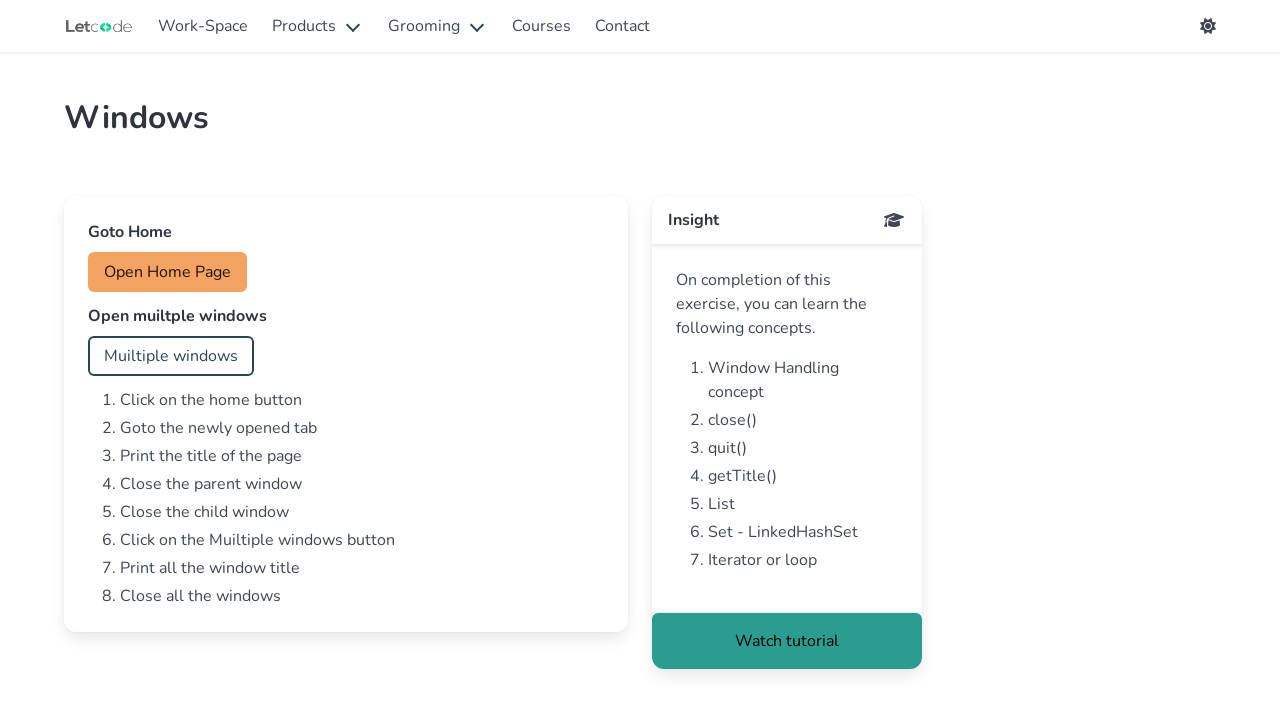

Processing page with URL: https://letcode.in/window
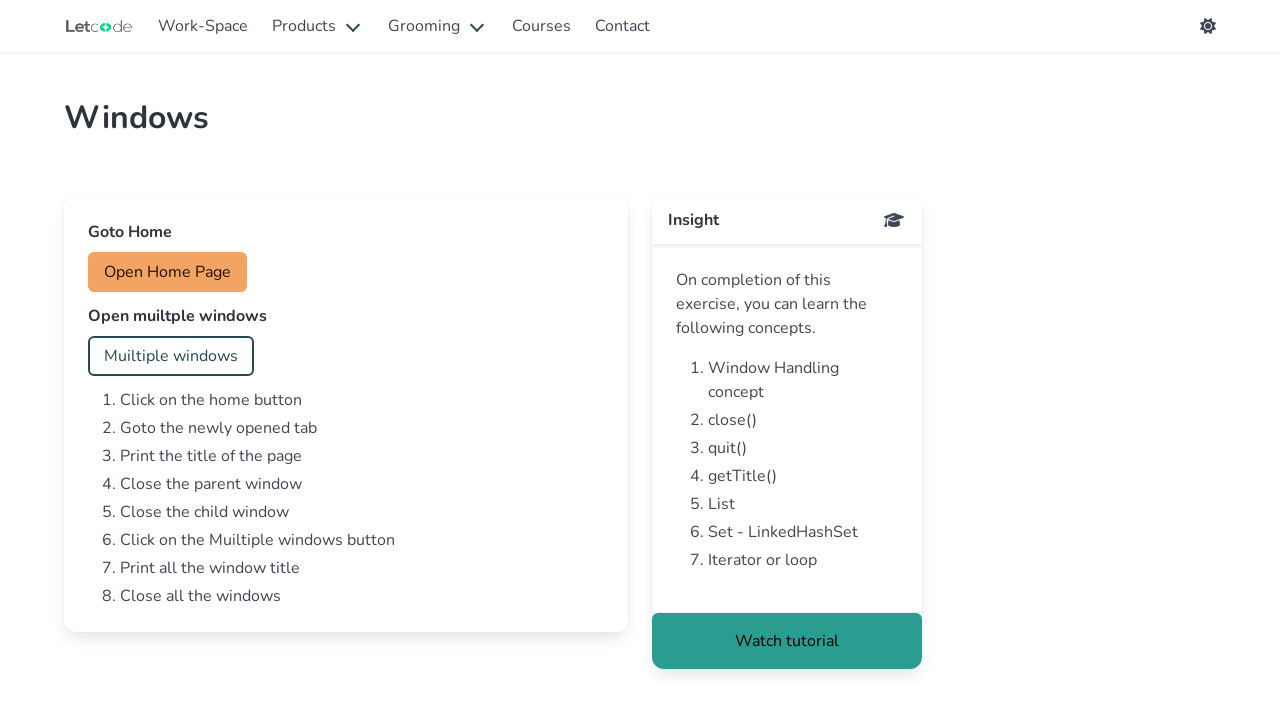

Processing page with URL: https://letcode.in/alert
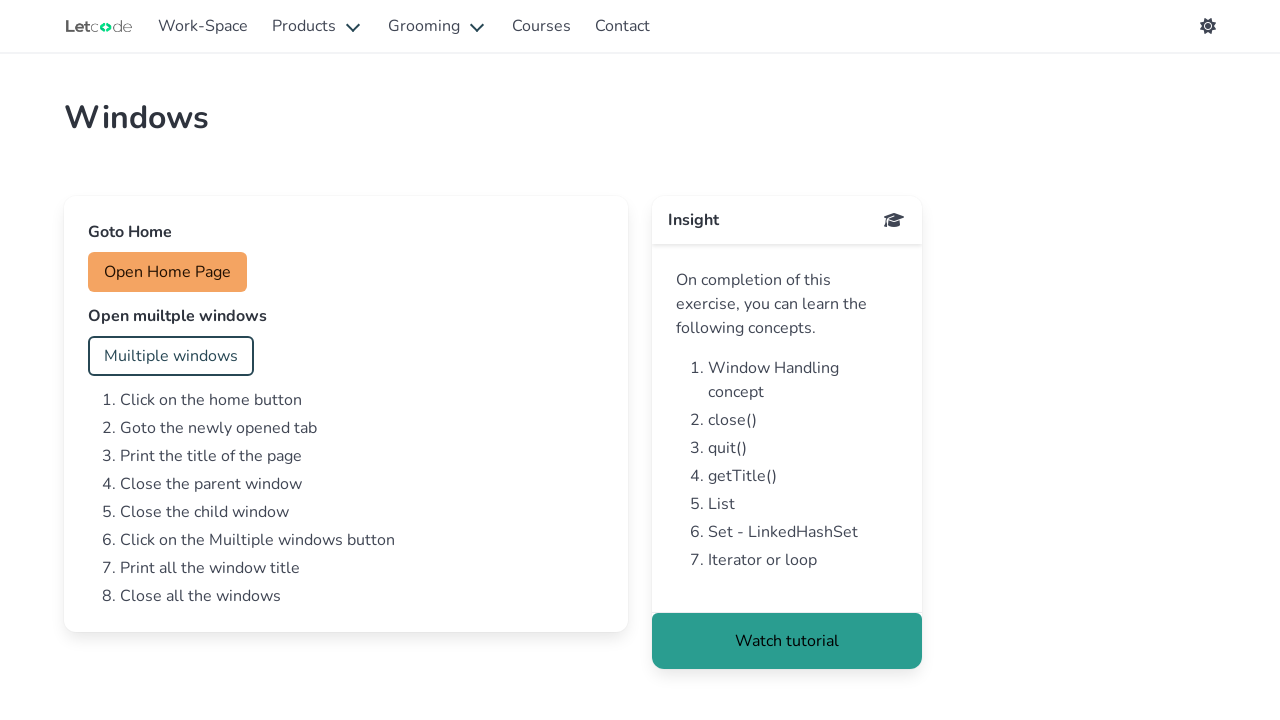

Set up dialog handler for confirm alert
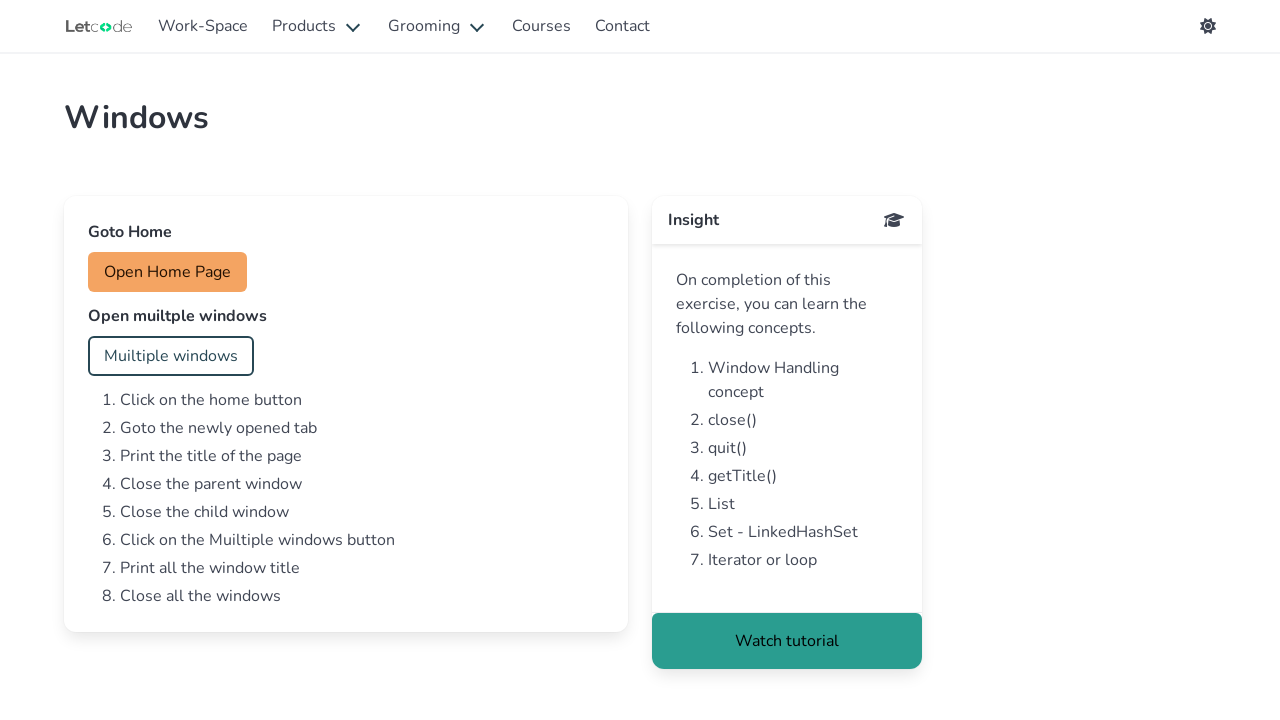

Clicked confirm button to trigger alert at (154, 356) on #confirm
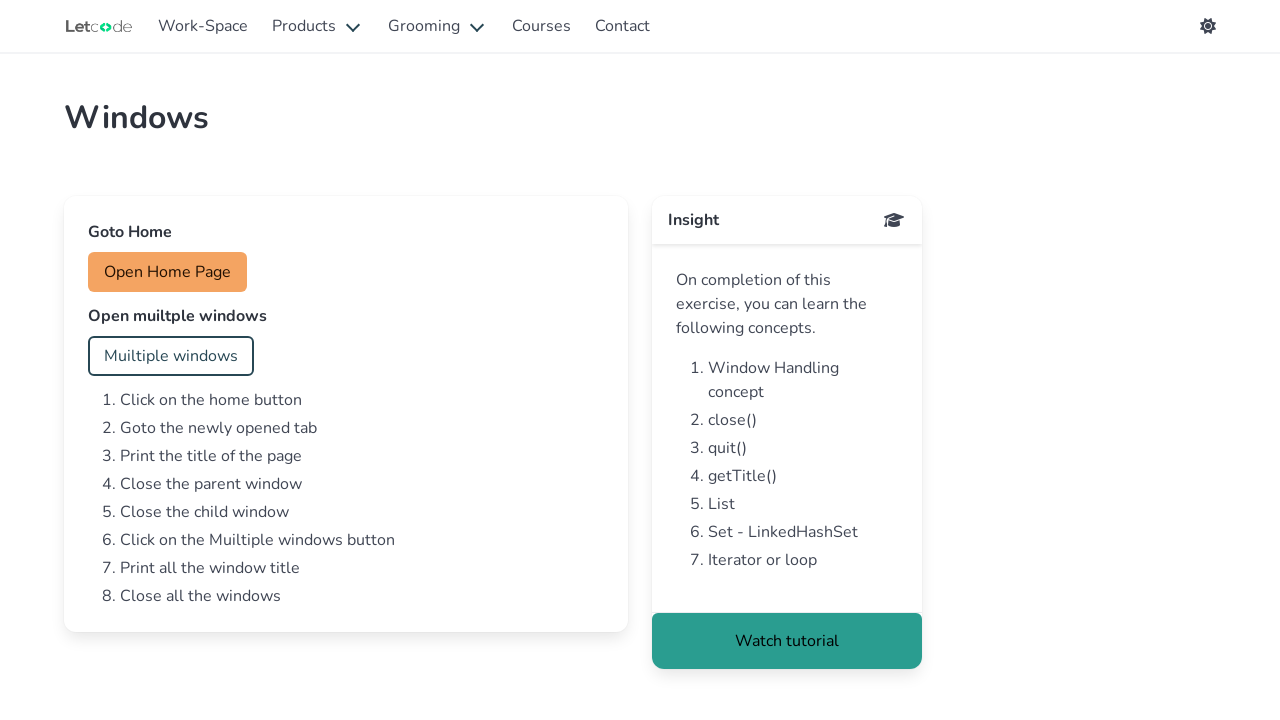

Set up dialog handler for prompt alert
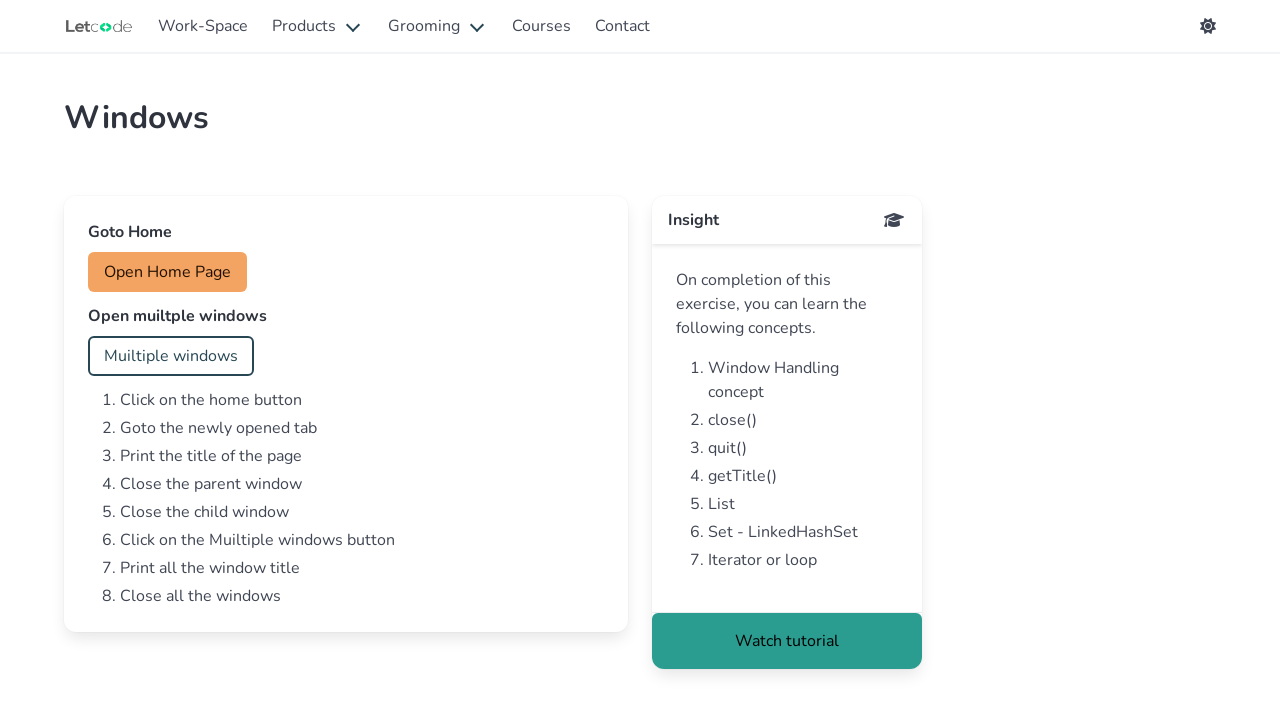

Clicked prompt button and accepted with text 'pooja' at (152, 440) on #prompt
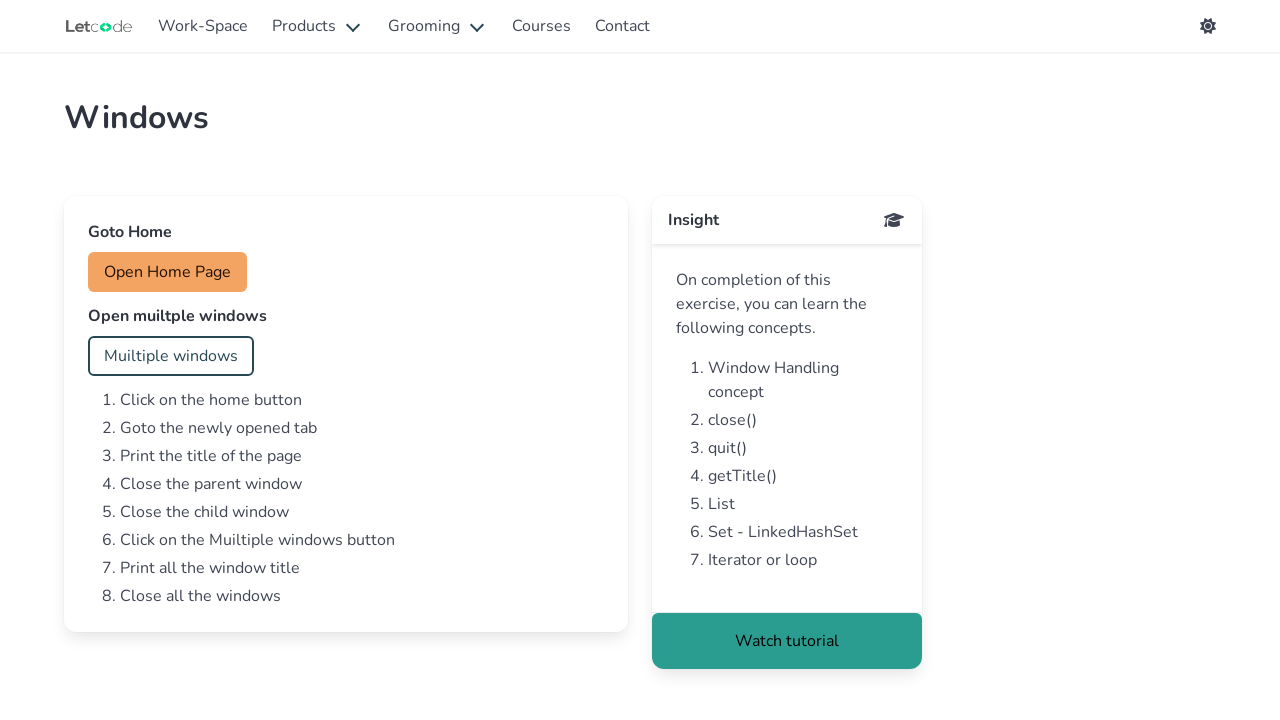

Processing page with URL: https://letcode.in/dropdowns
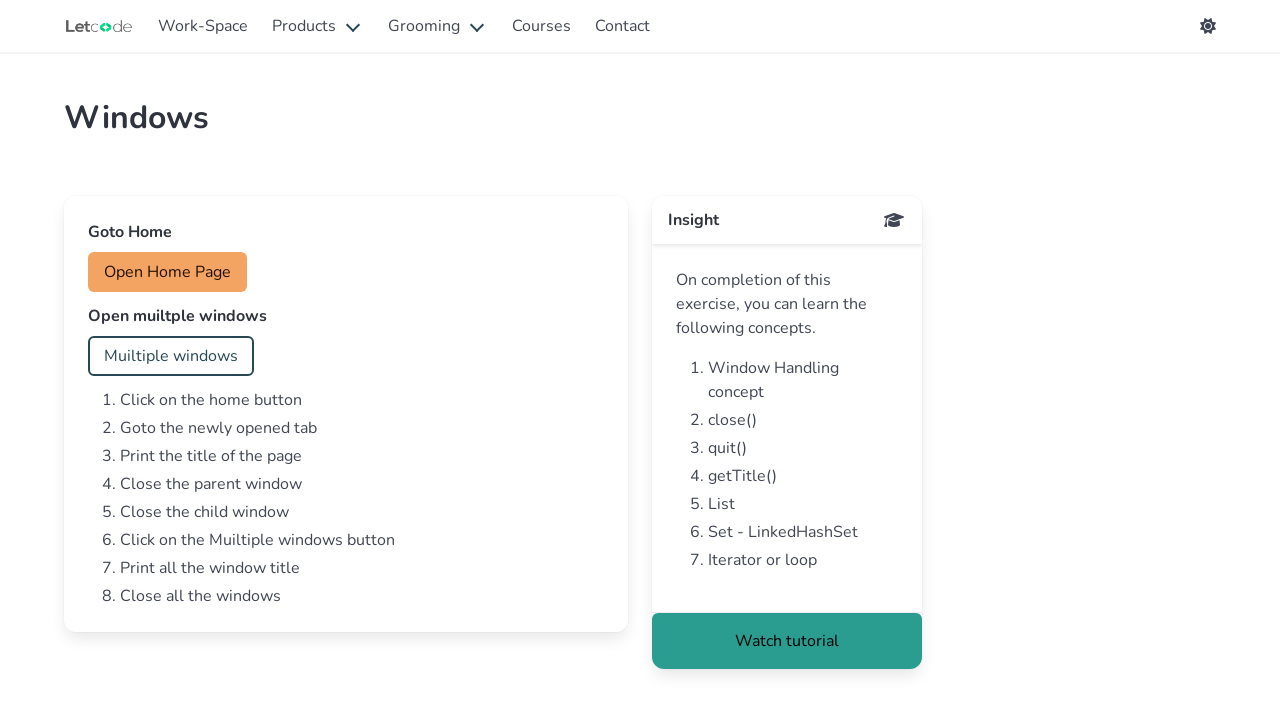

Fruits dropdown selector is visible
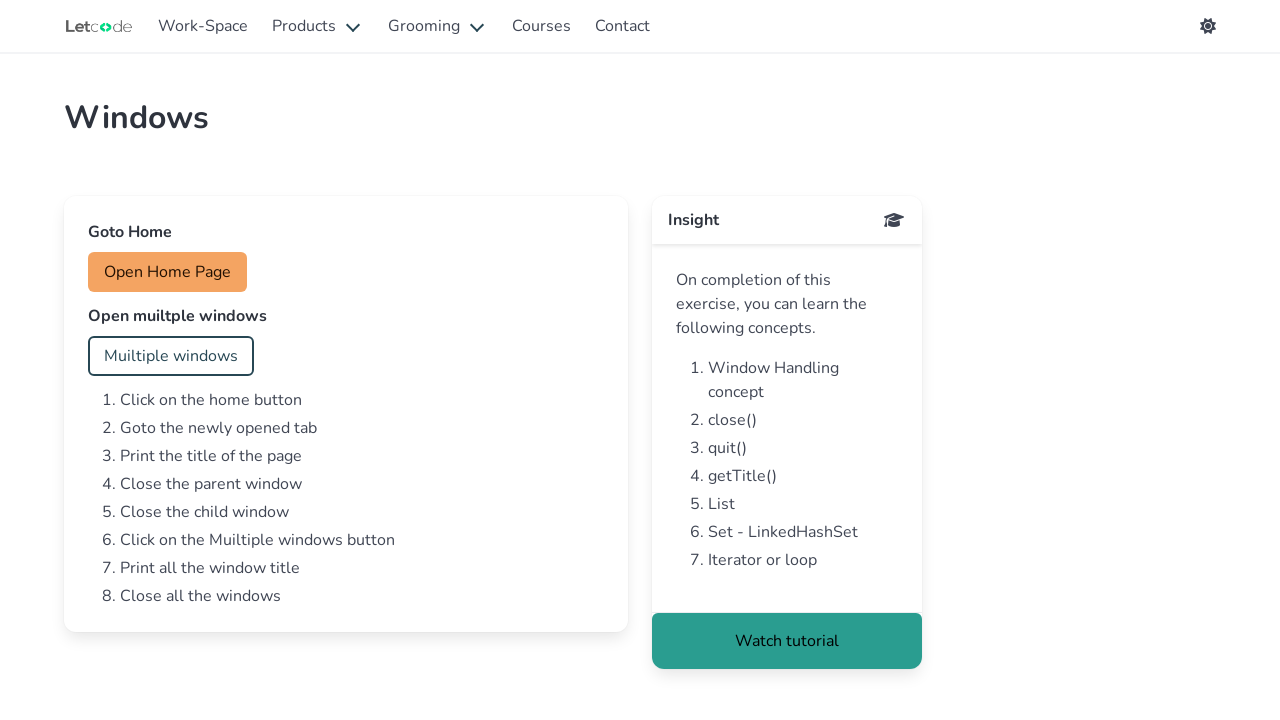

Retrieved all fruit dropdown options (6 options)
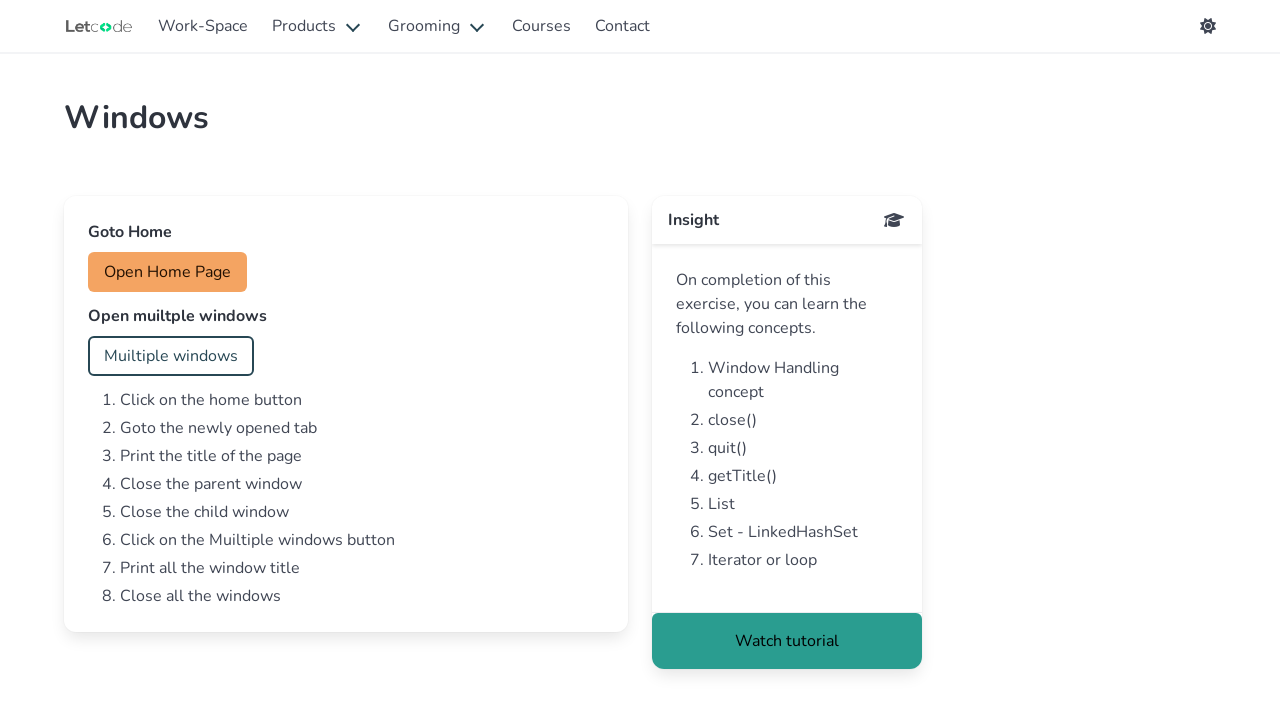

Retrieved dropdown option text: 'Select Fruit'
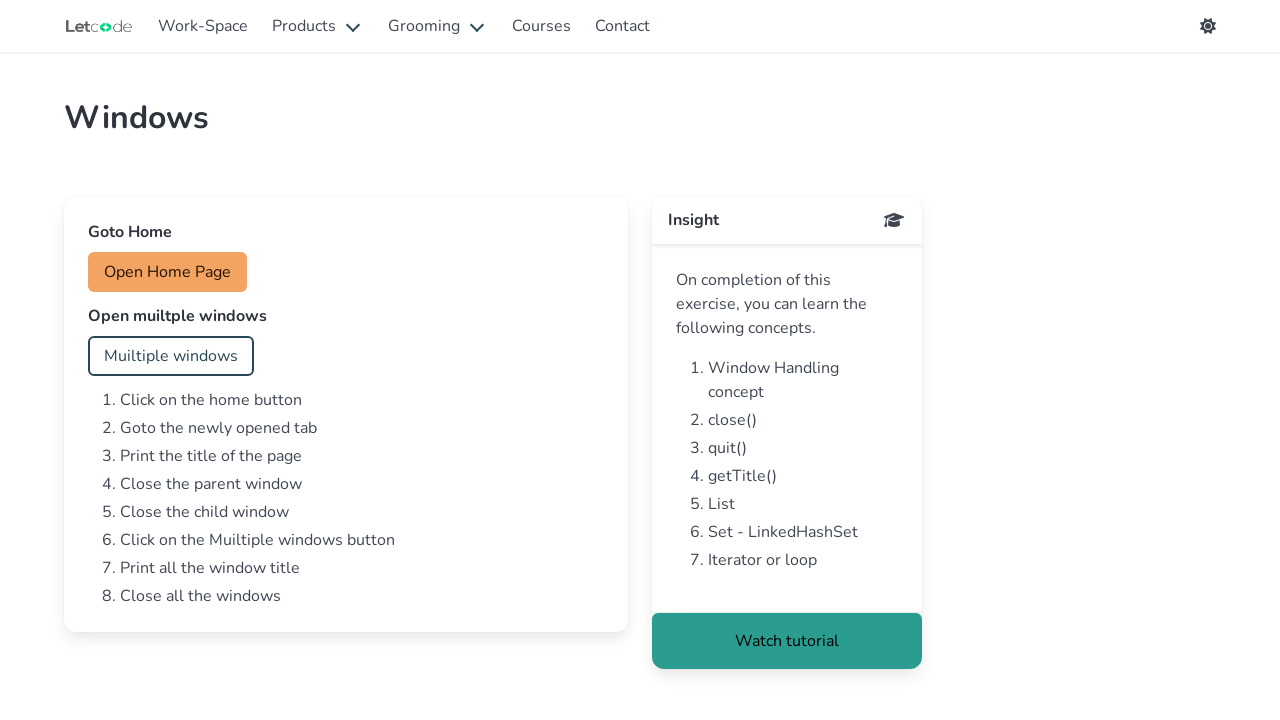

Retrieved dropdown option text: 'Apple'
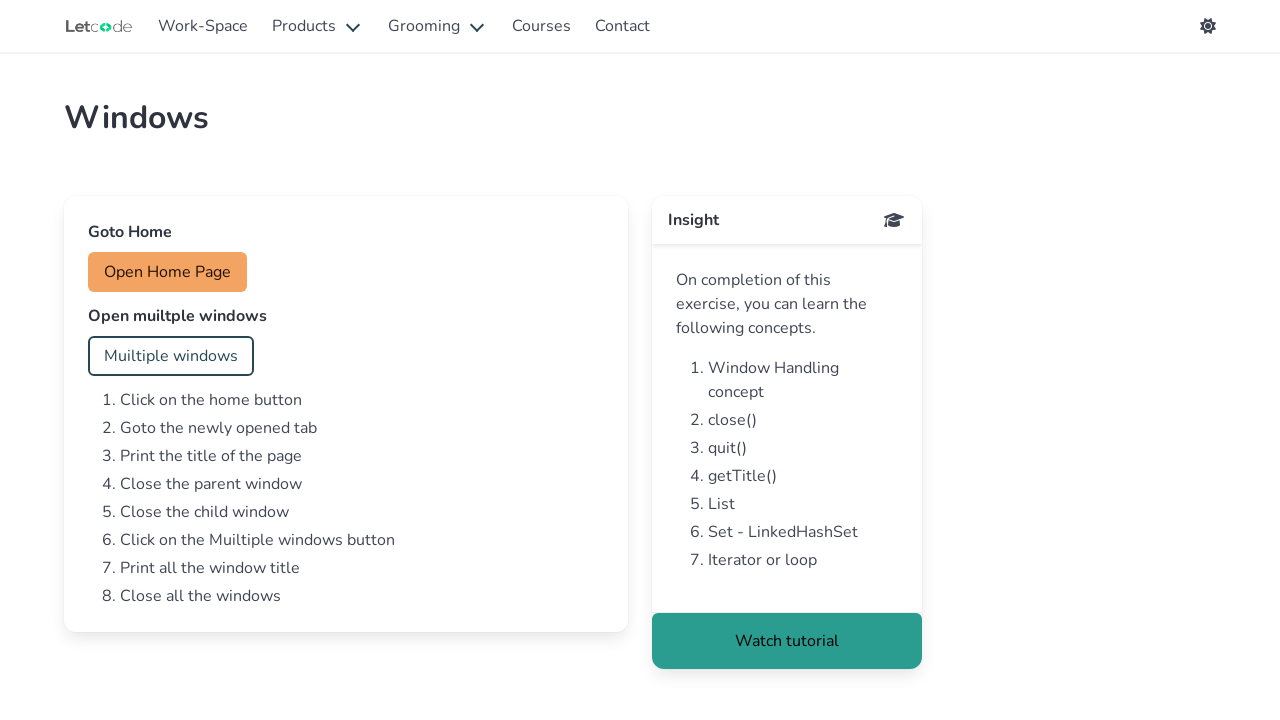

Retrieved dropdown option text: 'Mango'
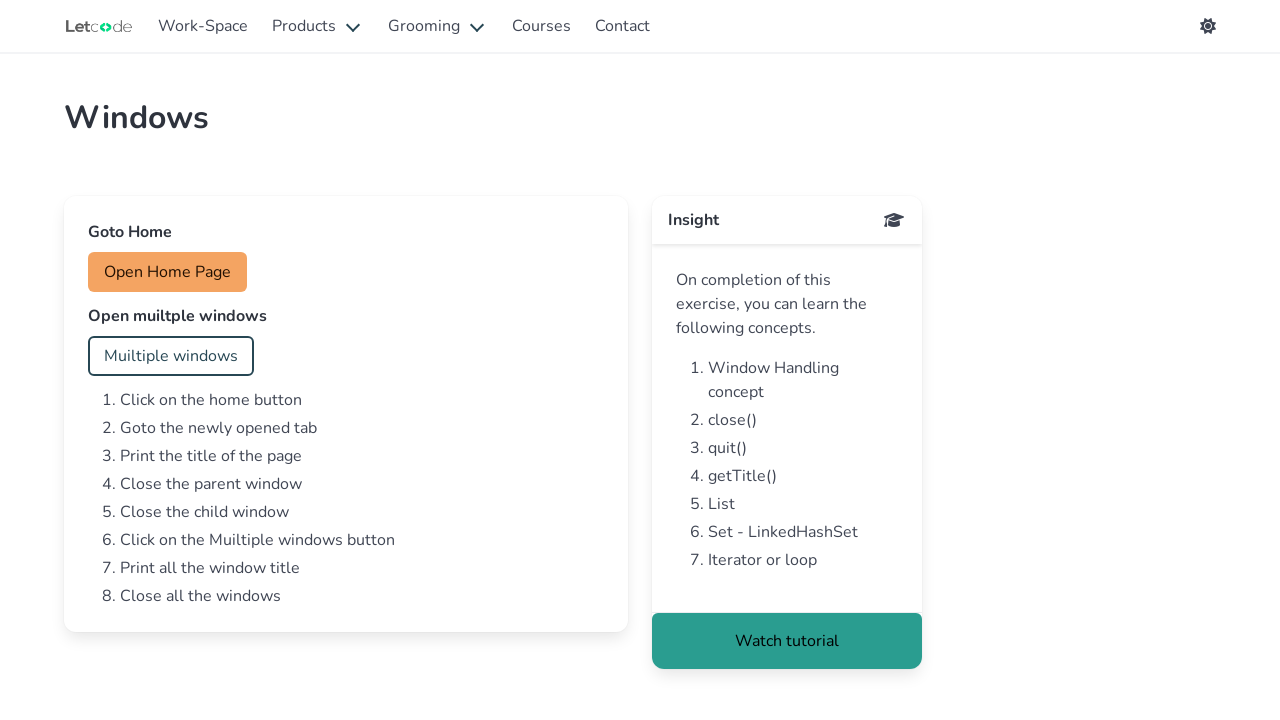

Retrieved dropdown option text: 'Orange'
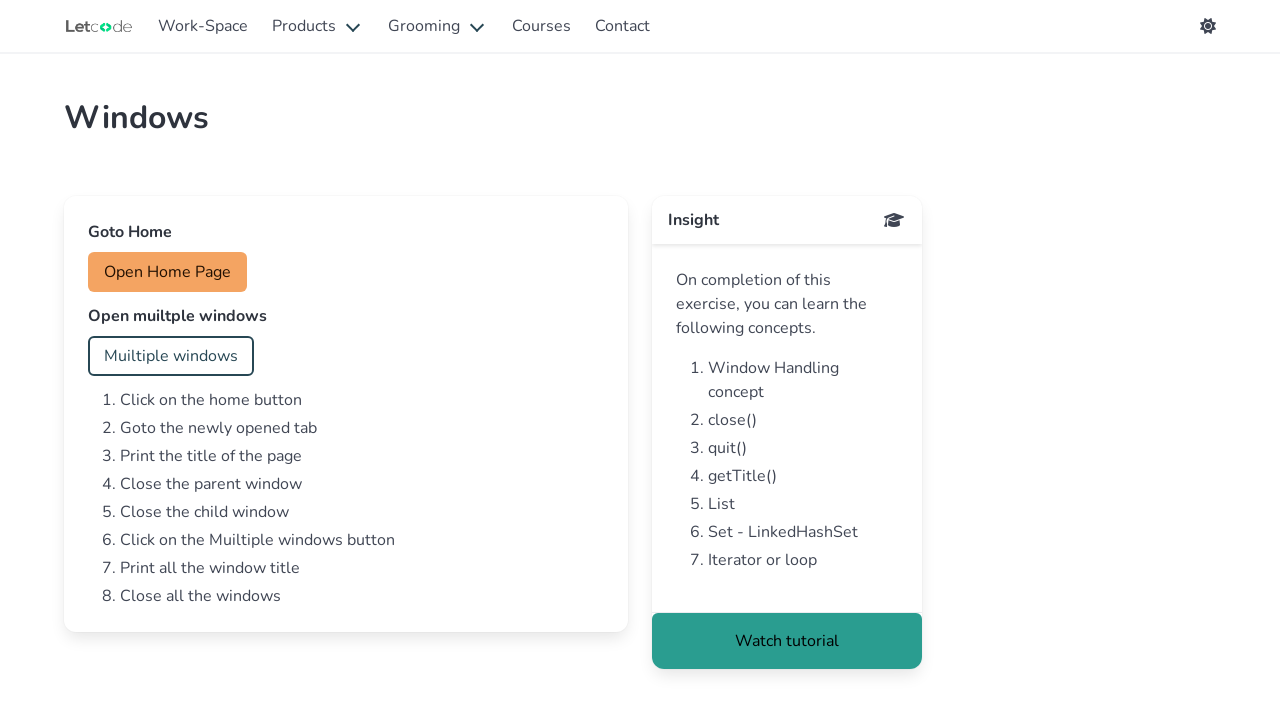

Retrieved dropdown option text: 'Banana'
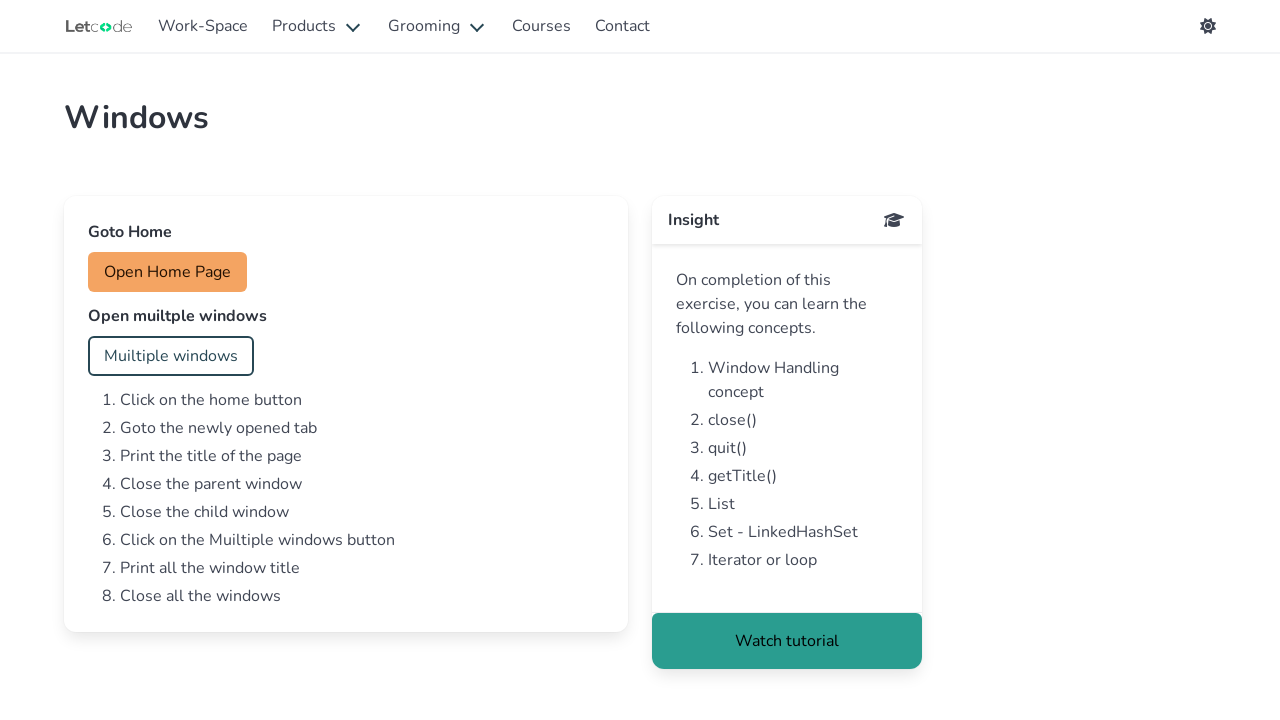

Retrieved dropdown option text: 'Pine Apple'
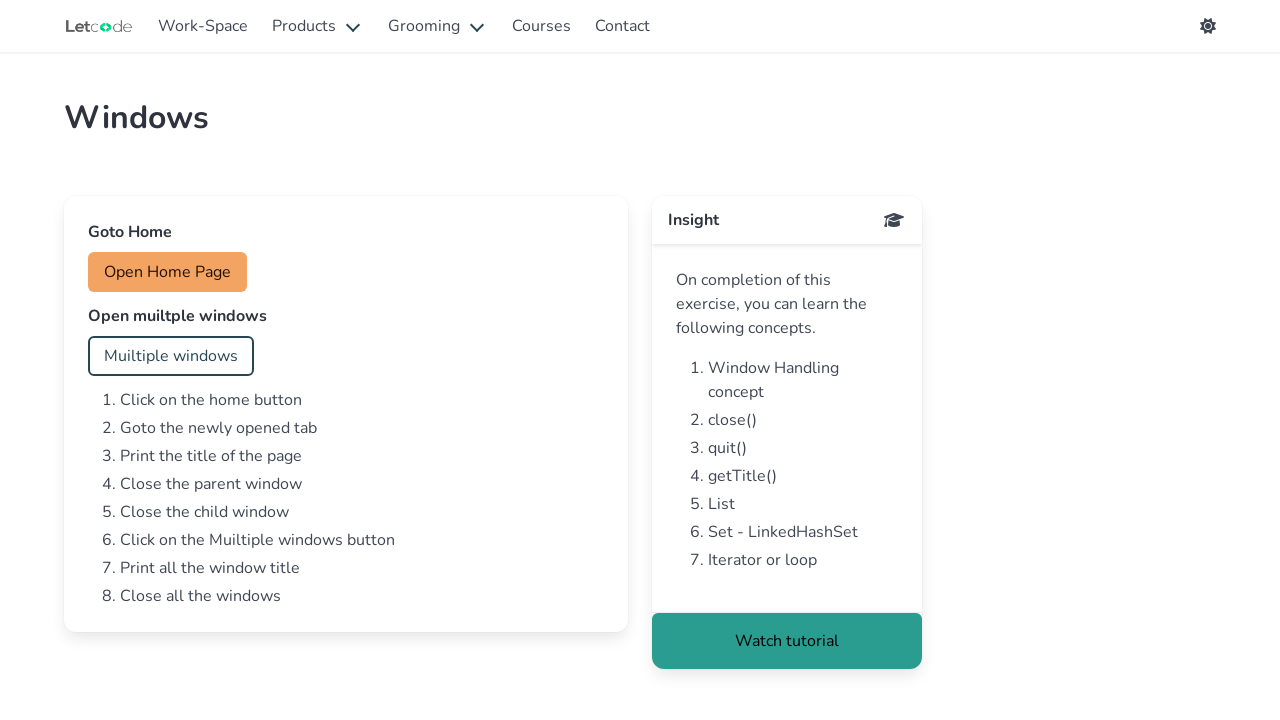

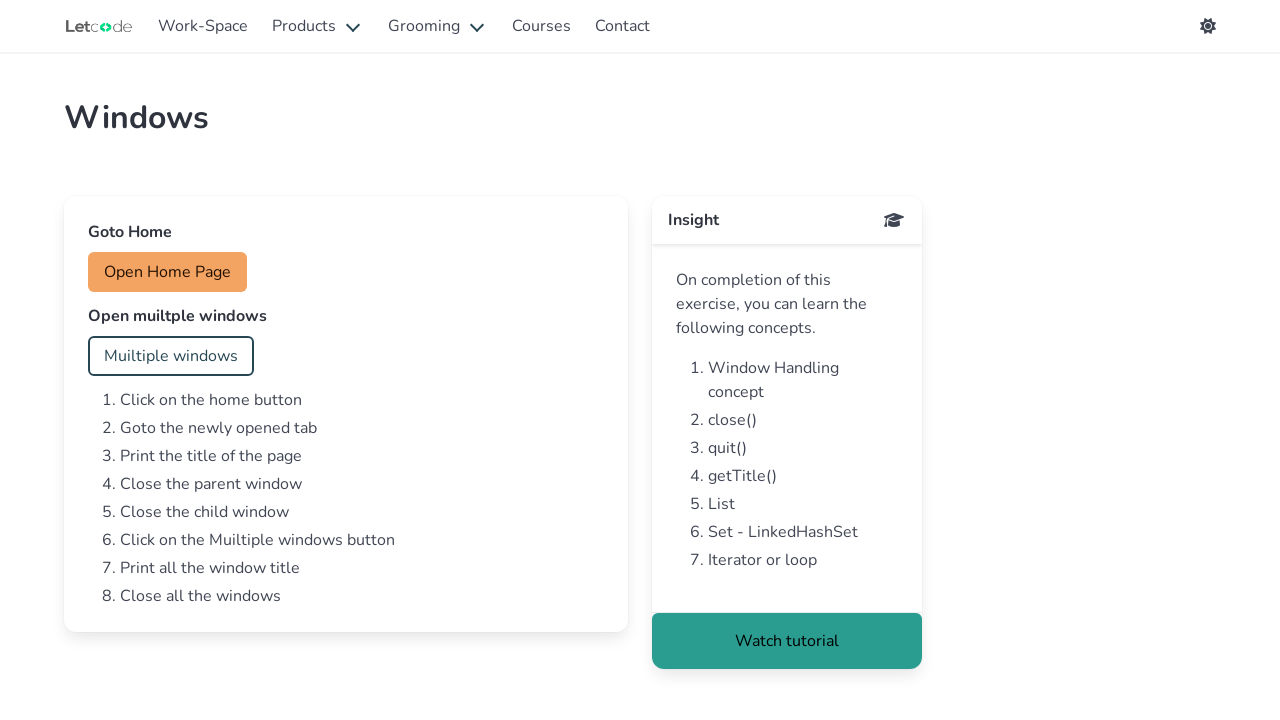